Tests sorting the Email column in ascending order by clicking the column header and verifying the text values are sorted alphabetically.

Starting URL: http://the-internet.herokuapp.com/tables

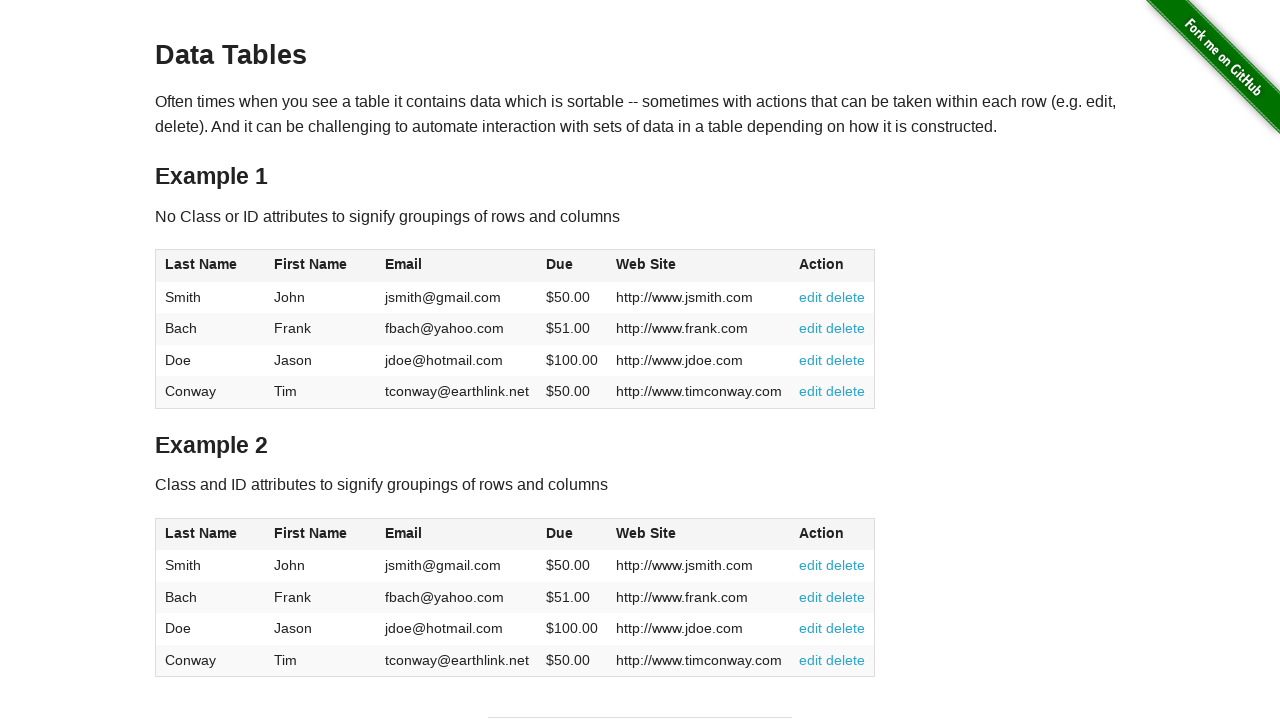

Clicked Email column header to sort in ascending order at (457, 266) on #table1 thead tr th:nth-of-type(3)
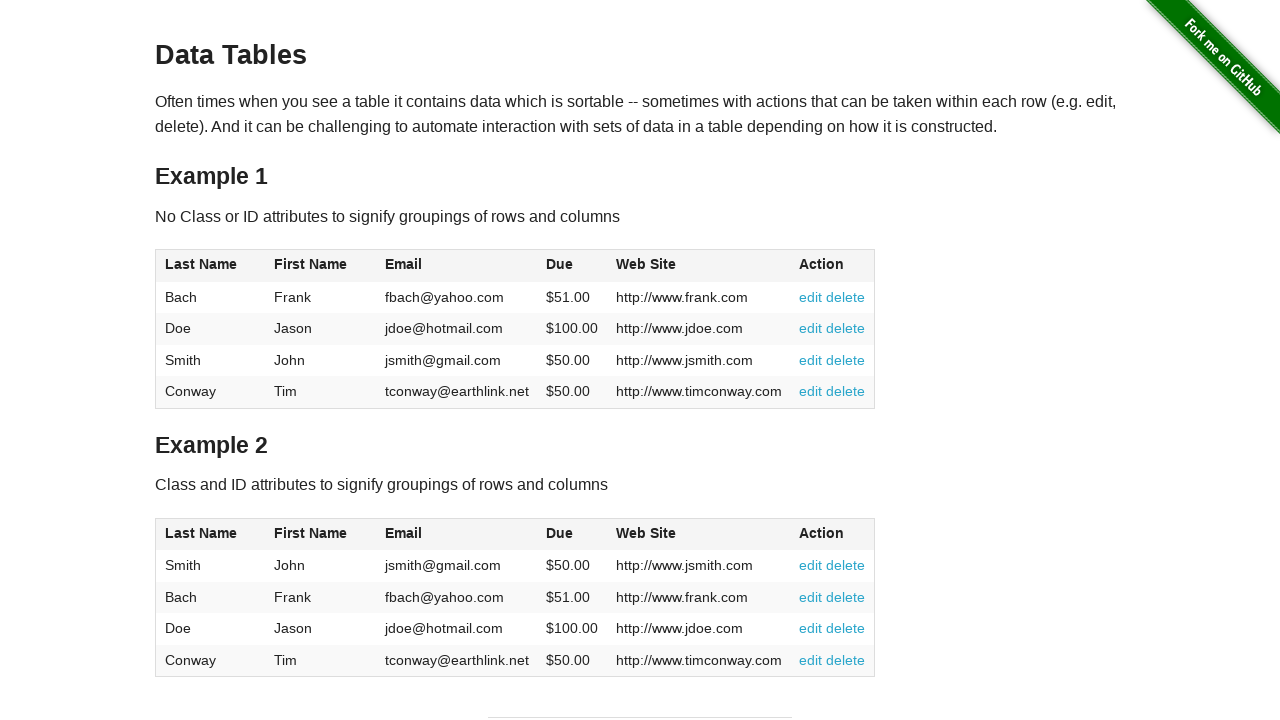

Verified Email column data is present after sorting
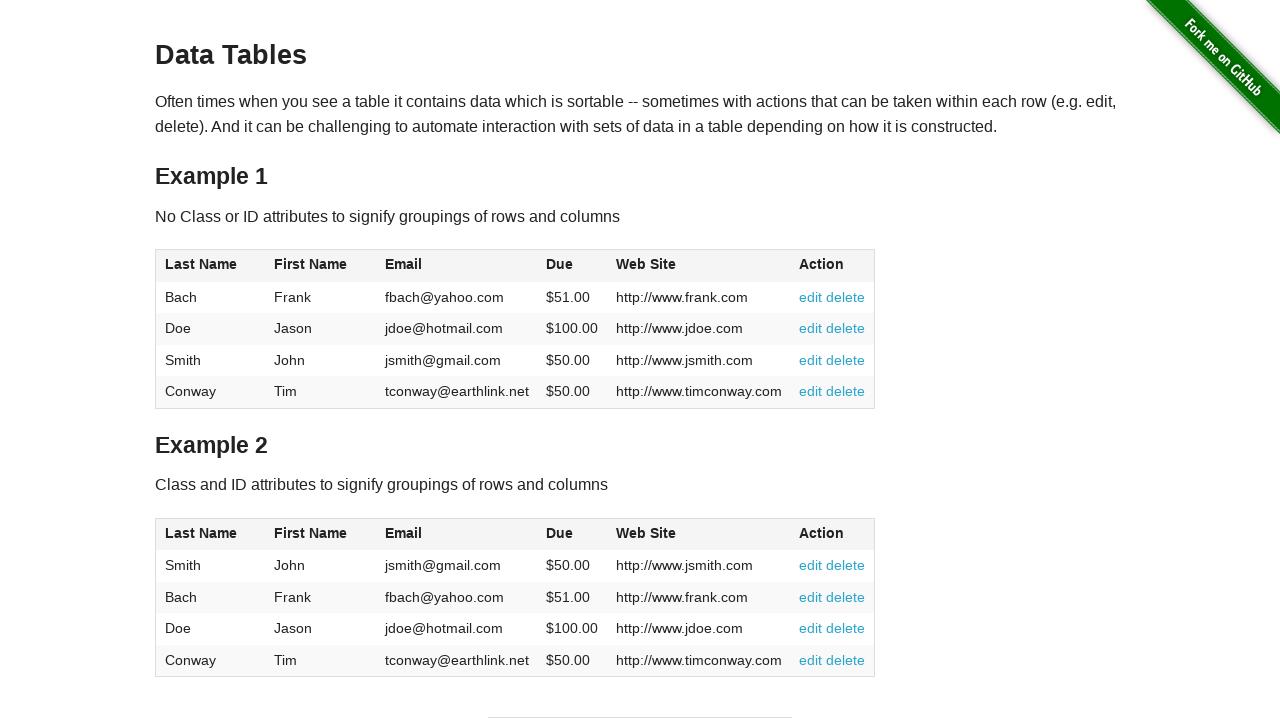

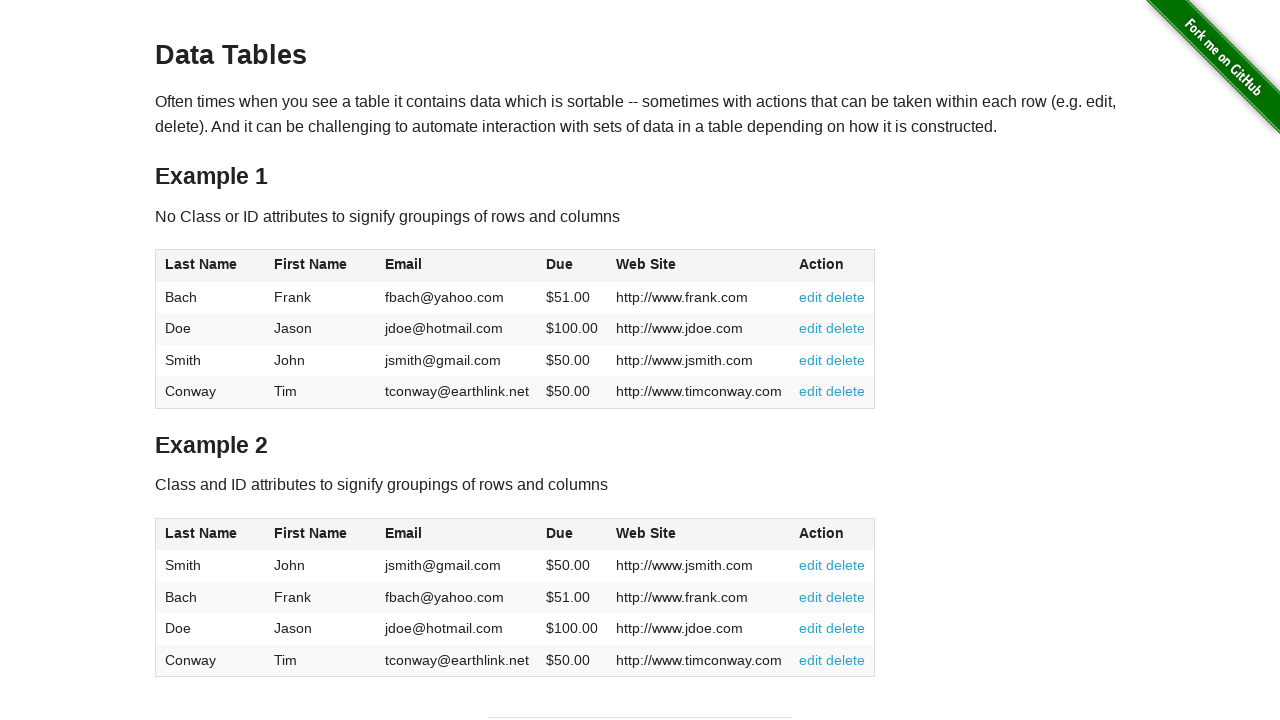